Tests window switching functionality by opening a new window, switching to it, closing it, and returning to the original window

Starting URL: https://rahulshettyacademy.com/AutomationPractice/

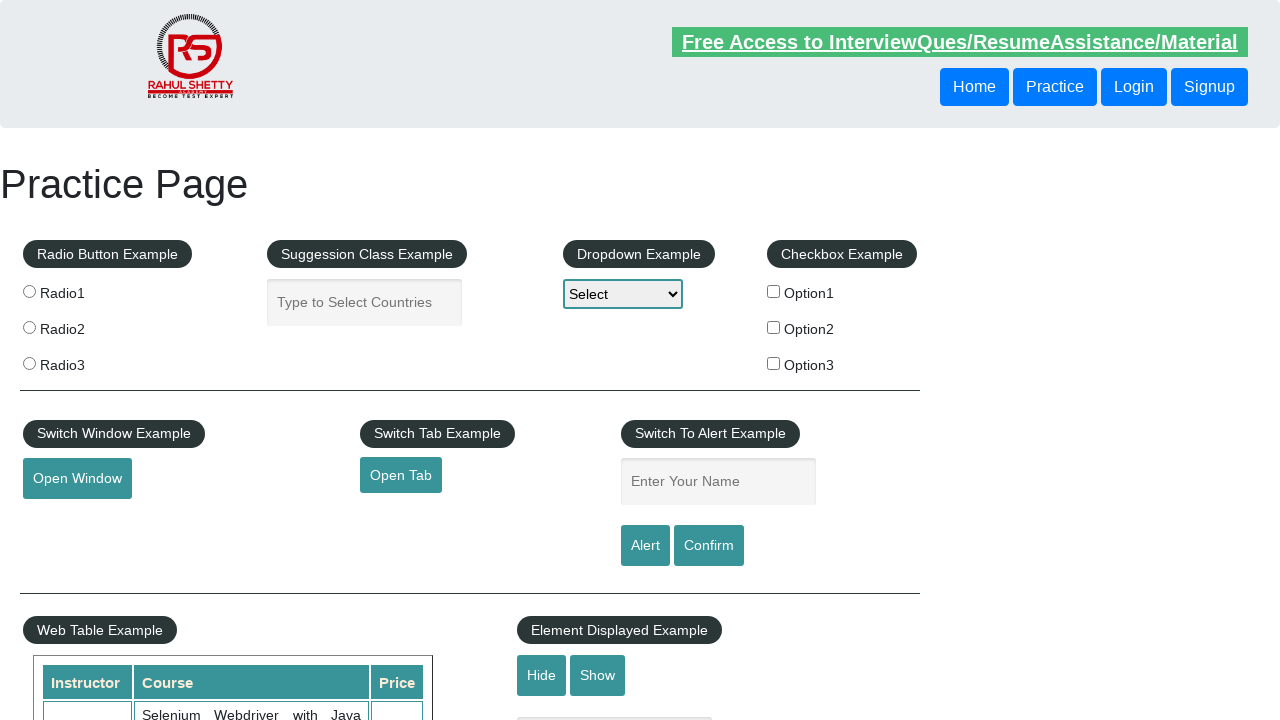

Clicked button to open new window at (77, 479) on #openwindow
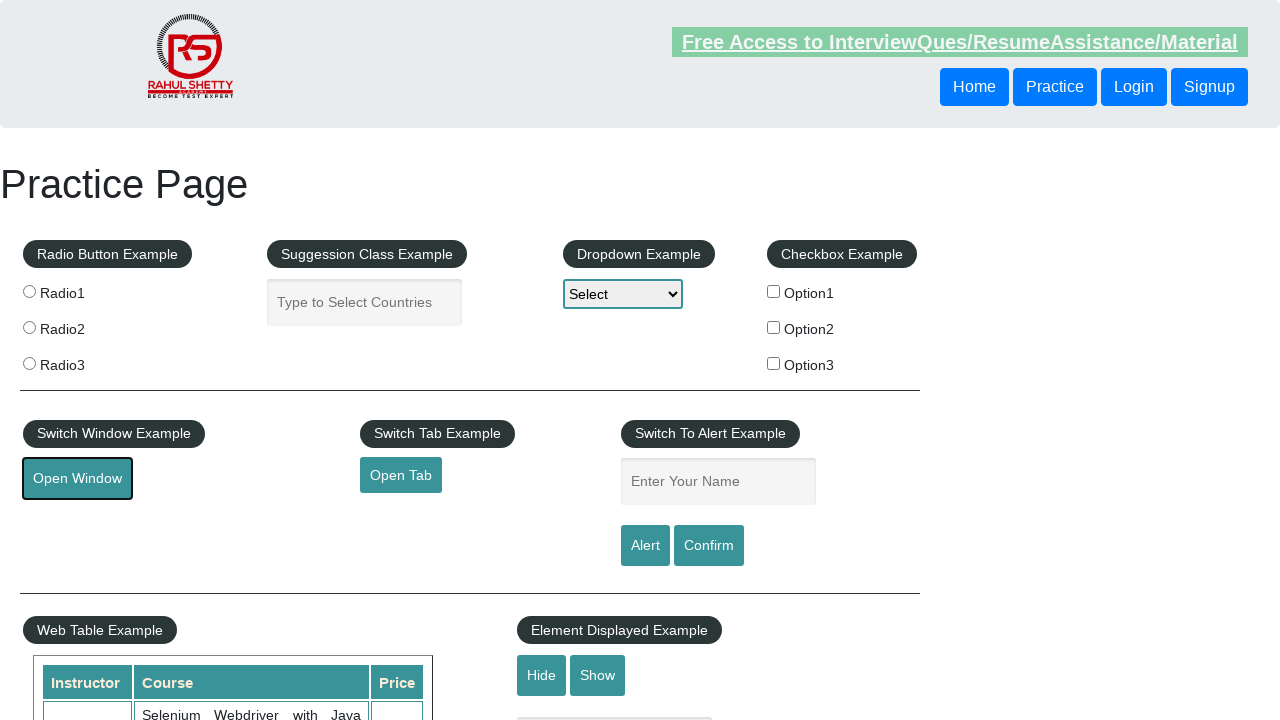

New window opened and captured
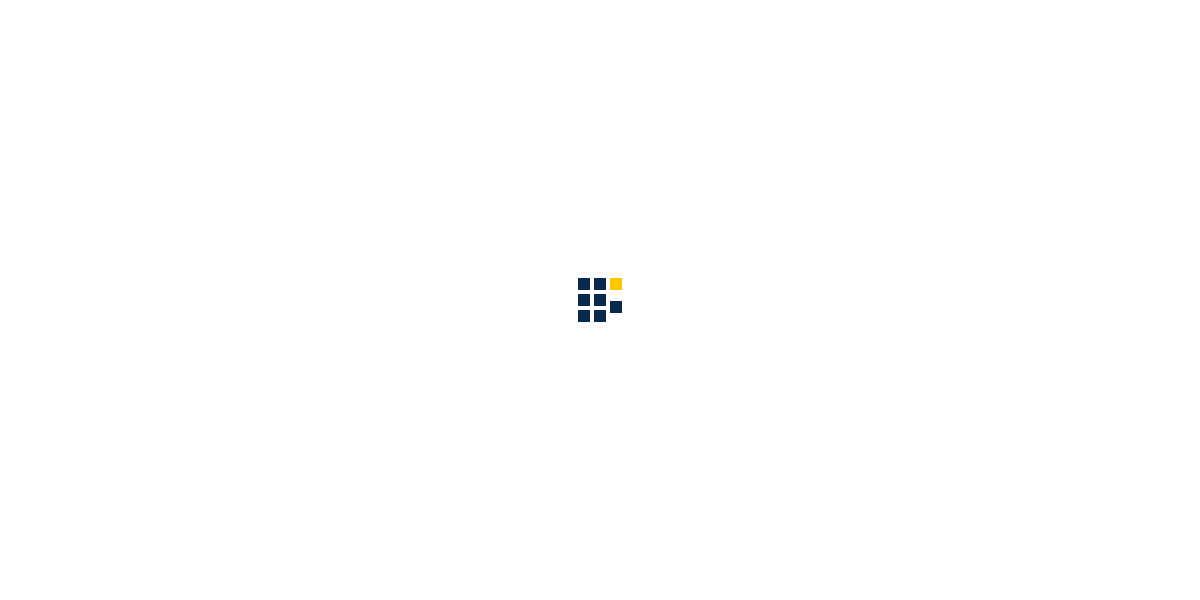

New page loaded completely
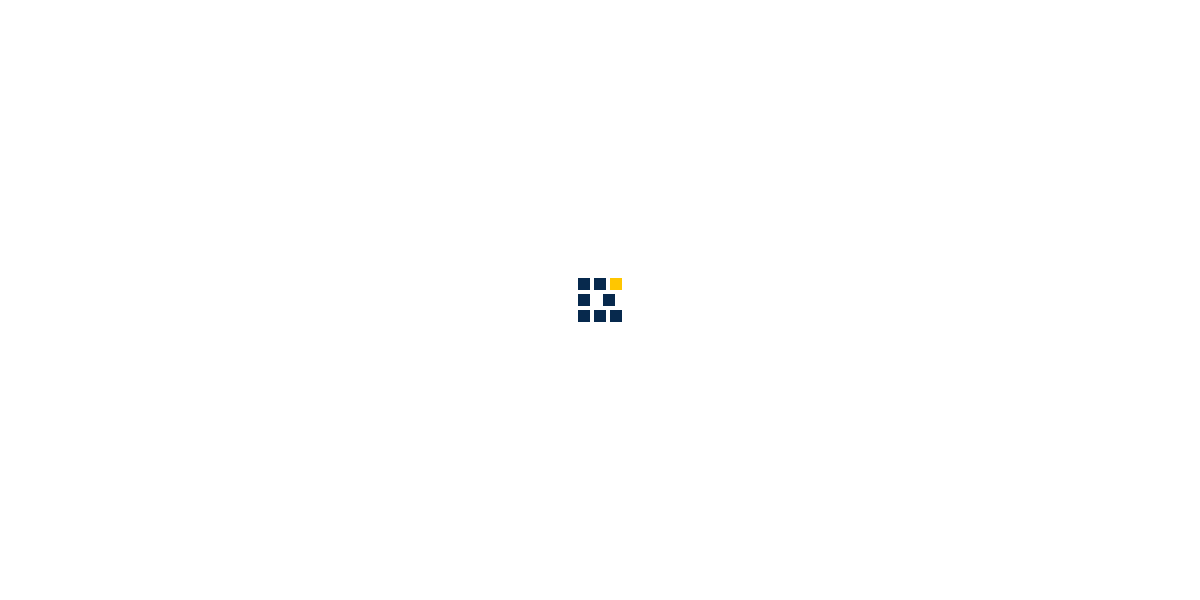

Closed the new window
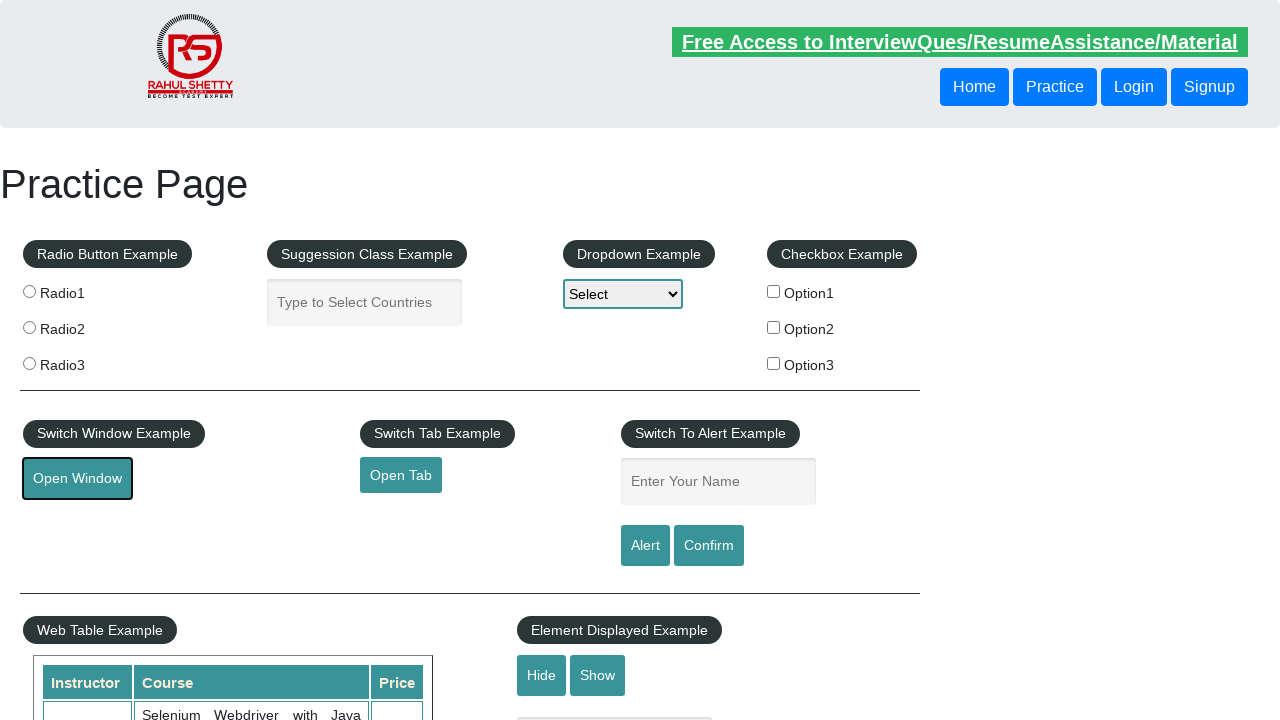

Returned to original window after closing new window
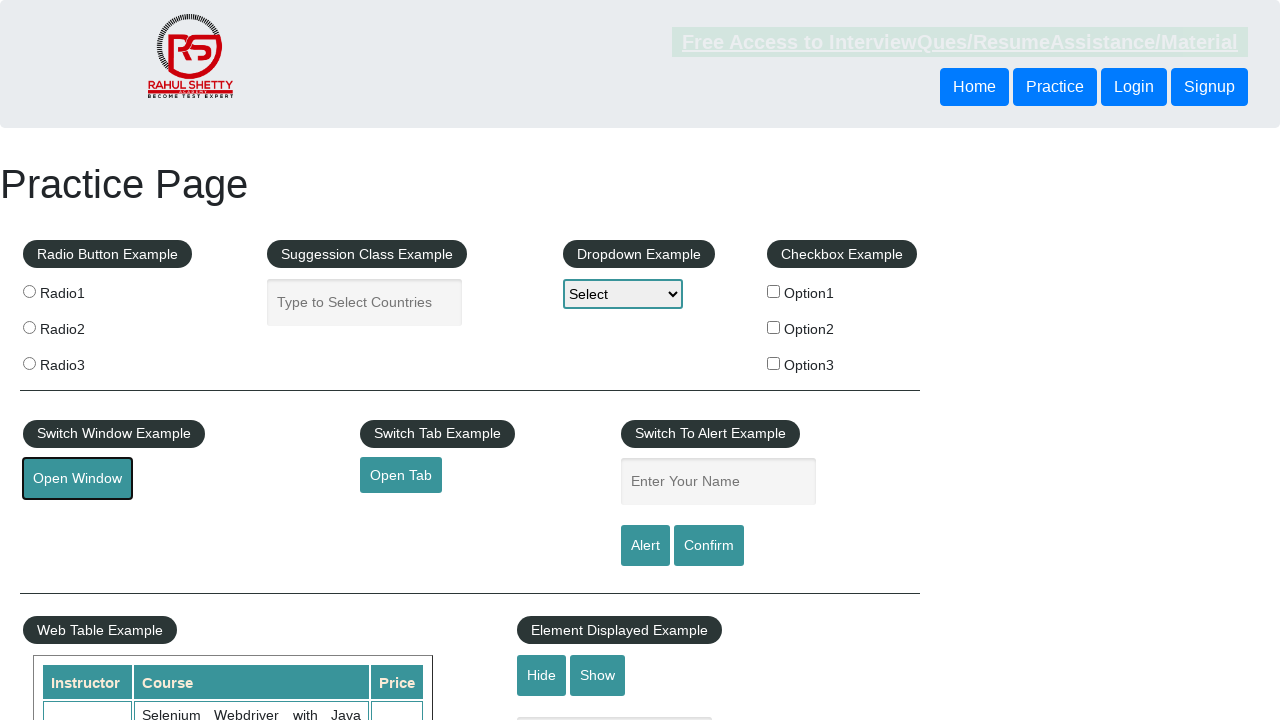

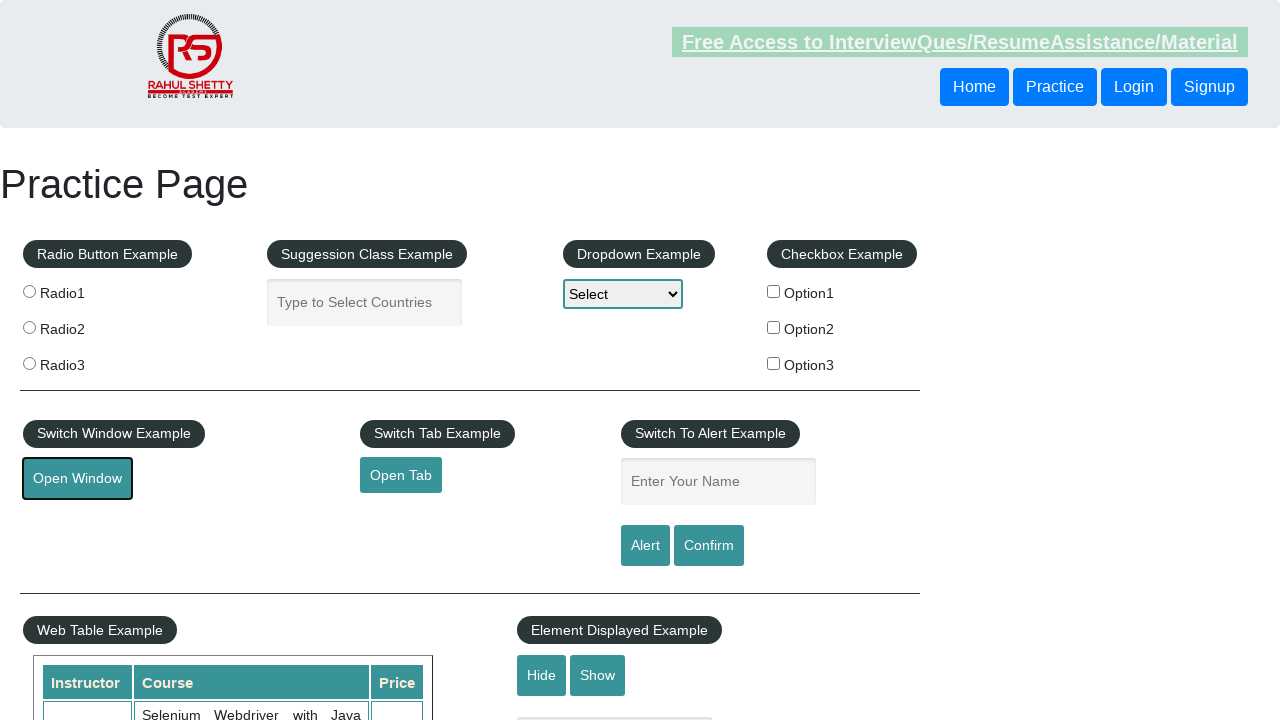